Navigates to the Shifting Content section, clicks on Example 1: Menu Element, and verifies the list items are present on the page

Starting URL: https://the-internet.herokuapp.com/

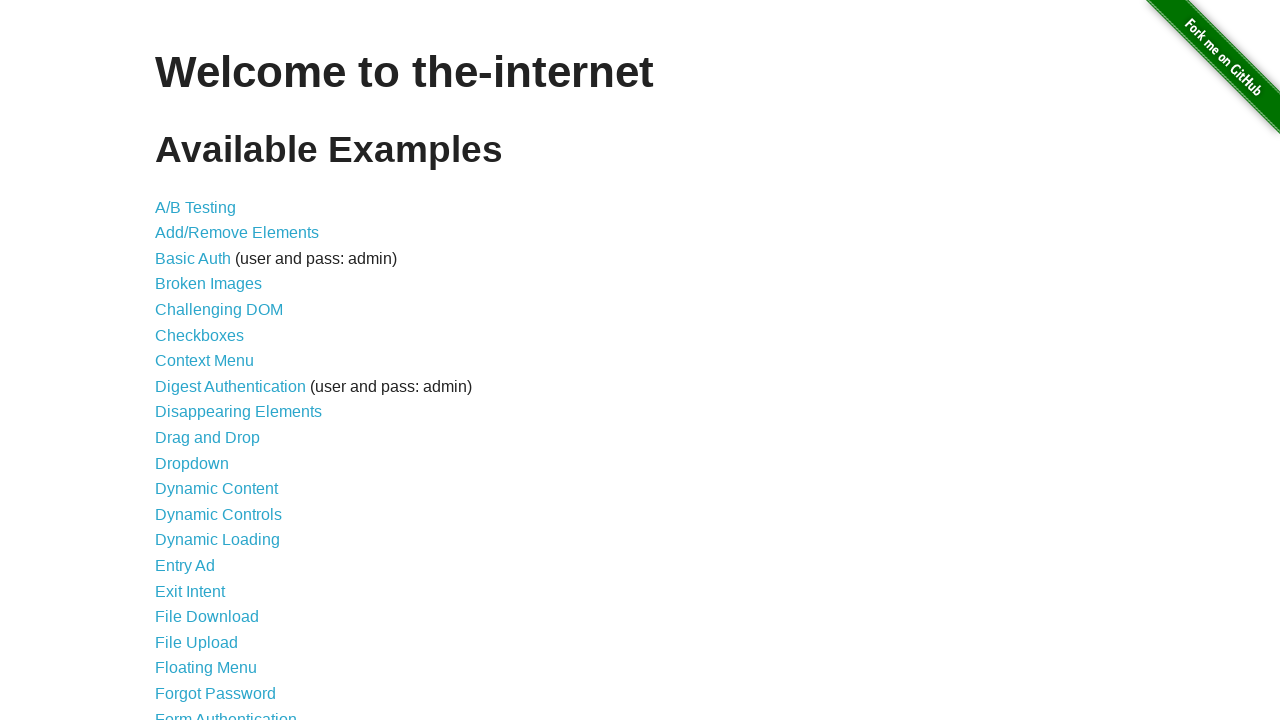

Clicked on Shifting Content link at (212, 523) on text=Shifting Content
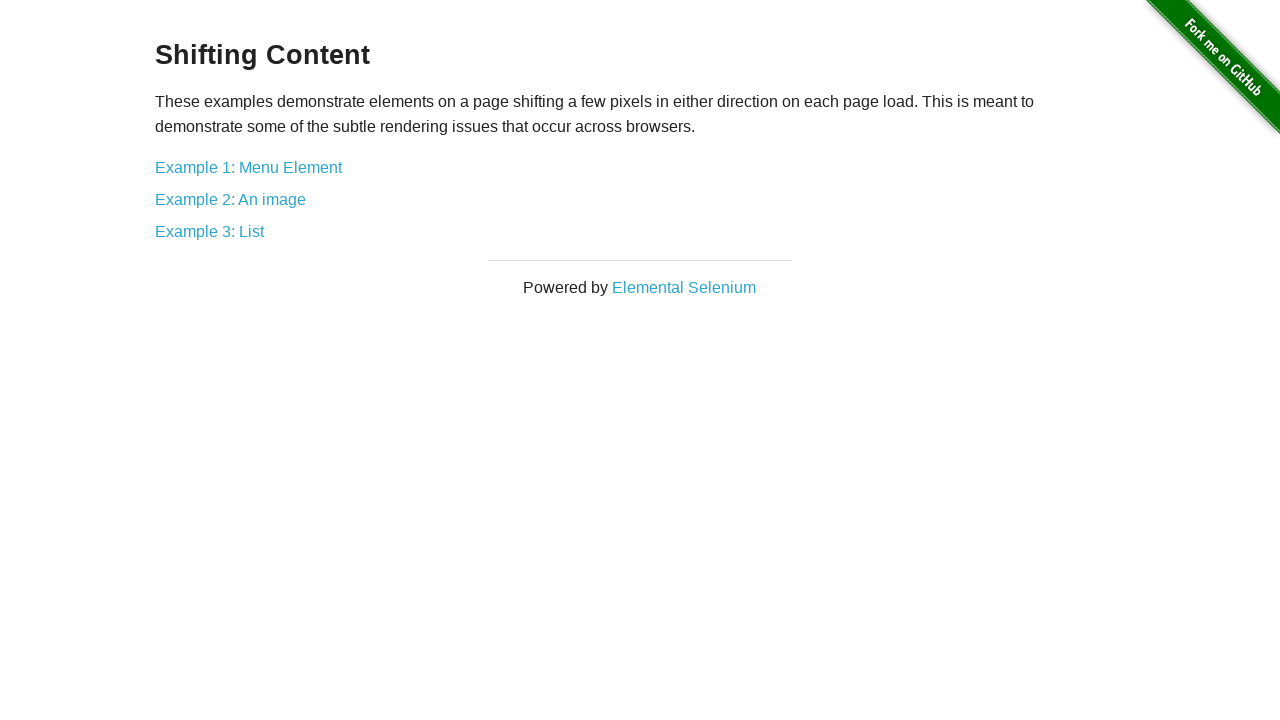

Clicked on Example 1: Menu Element link at (248, 167) on text=Example 1: Menu Element
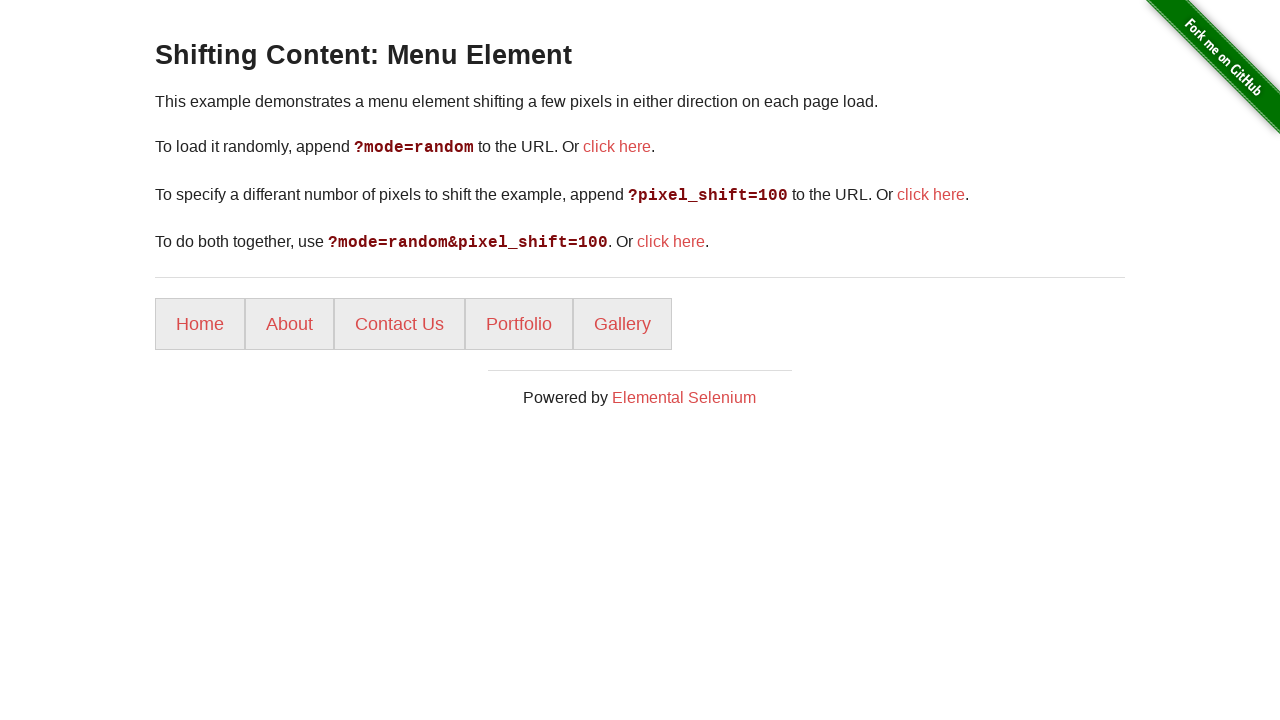

List items loaded and verified to be present on the page
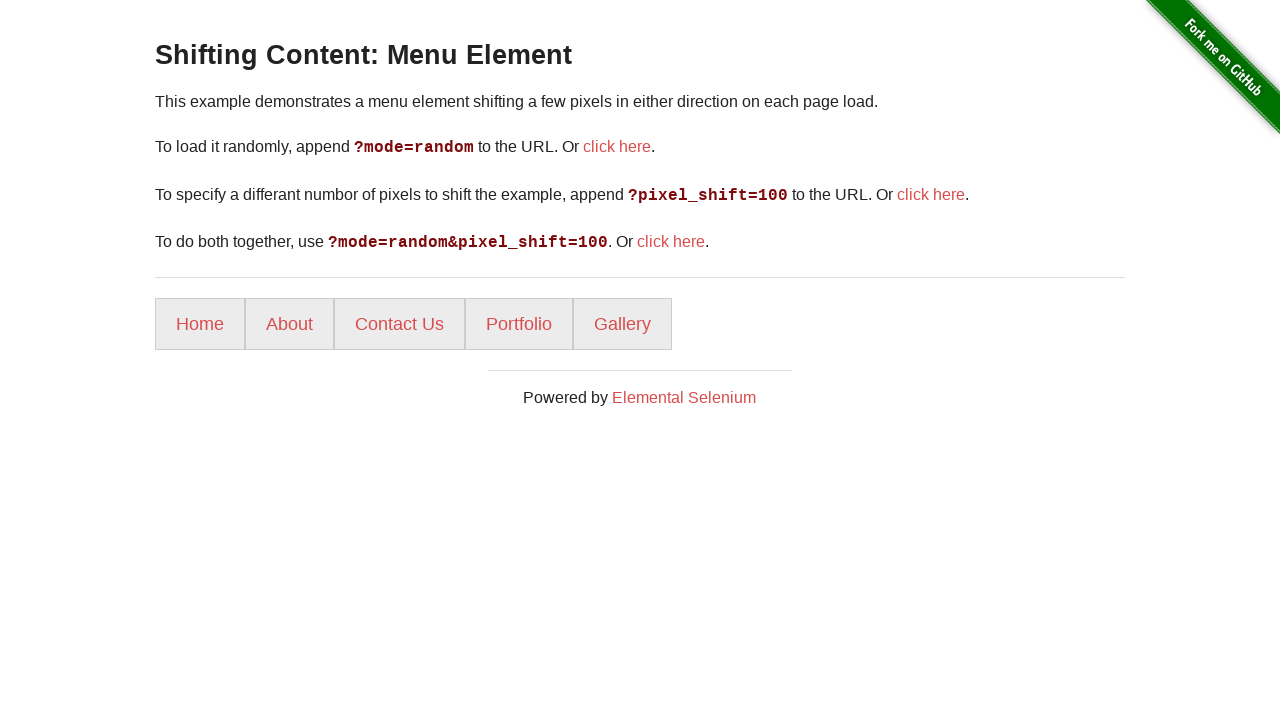

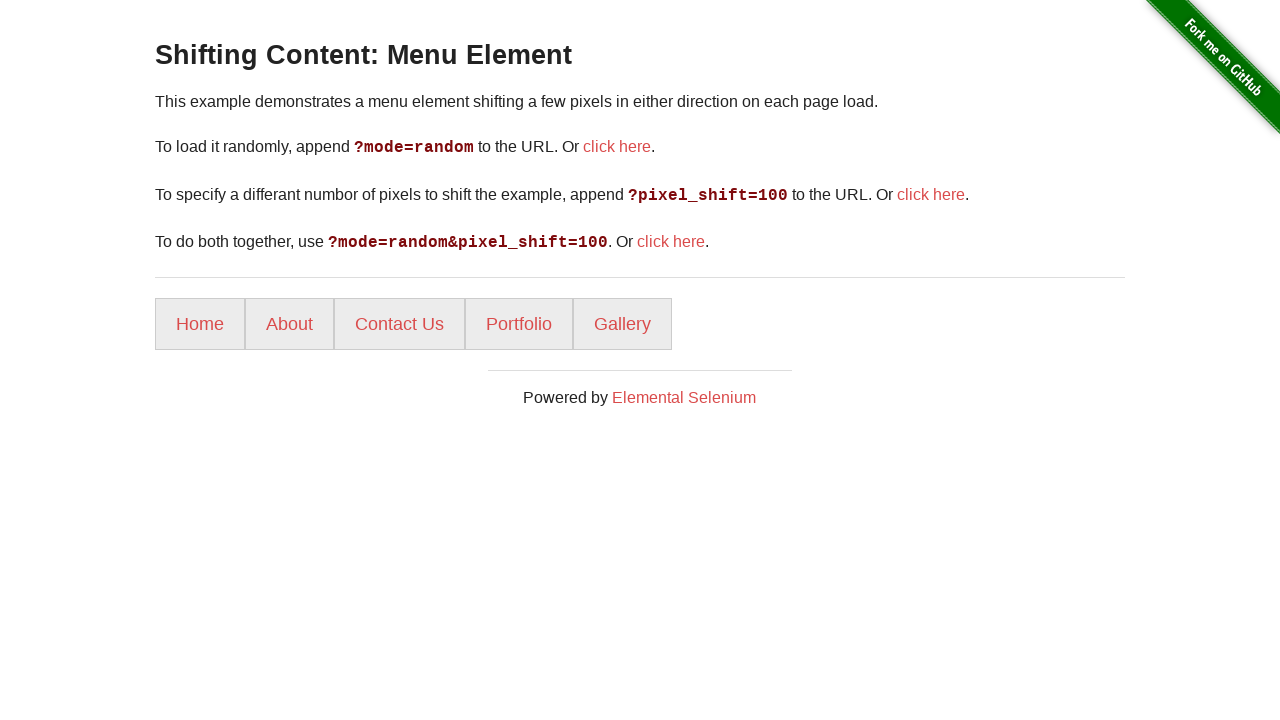